Tests the add/remove elements functionality by clicking to add an element and verifying that a delete button appears

Starting URL: http://the-internet.herokuapp.com/

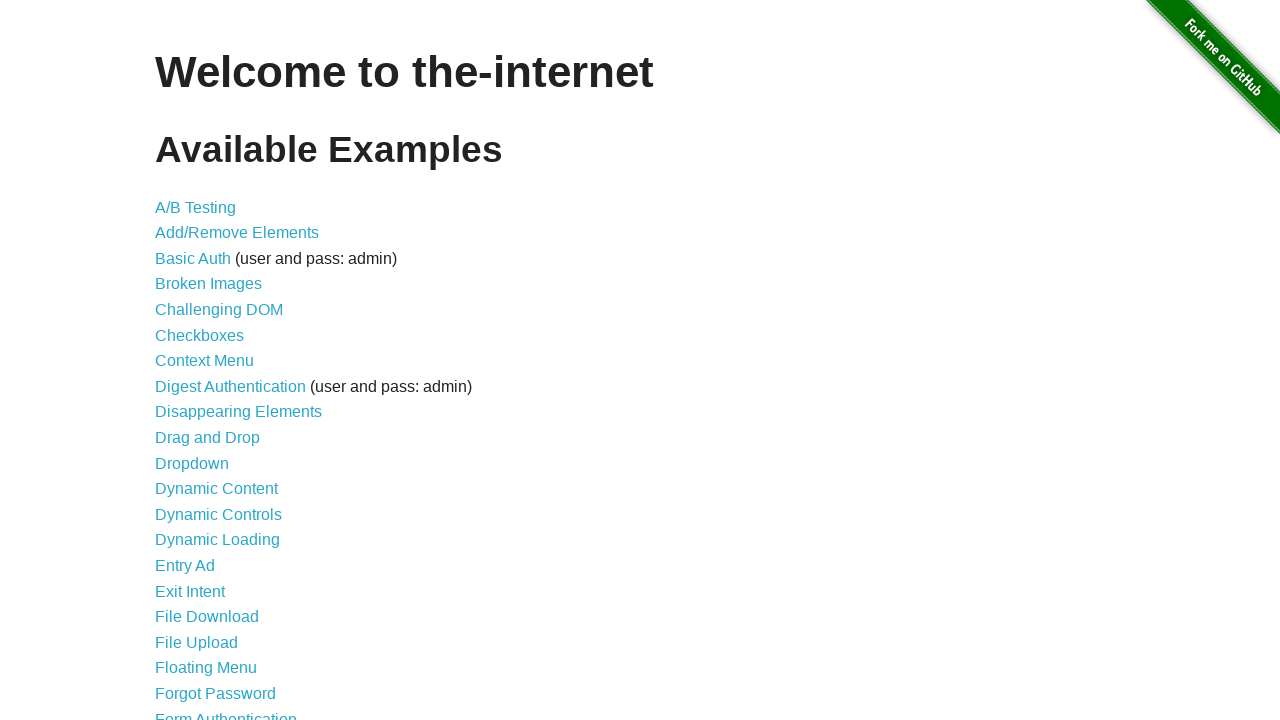

Clicked on 'Add/Remove Elements' link at (237, 233) on text=Add/Remove Elements
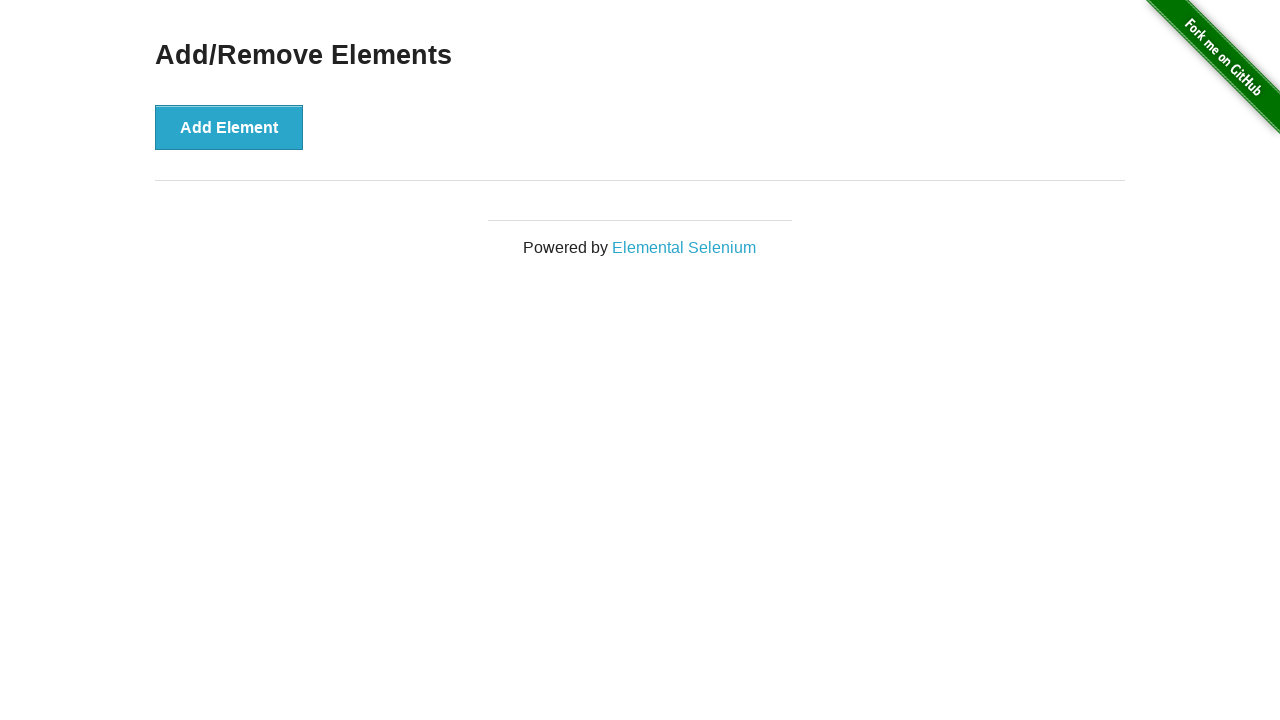

Clicked 'Add Element' button to add a new element at (229, 127) on xpath=//*[@id="content"]/div/button
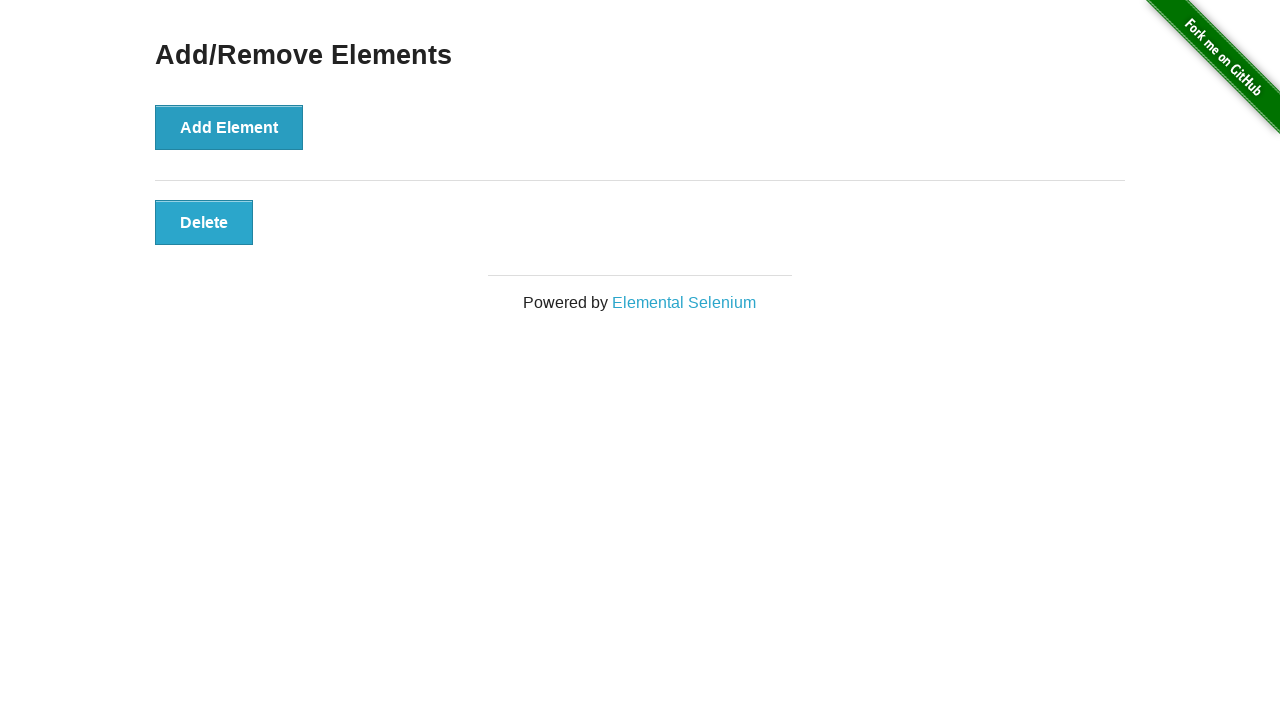

Verified that delete button is visible after adding element
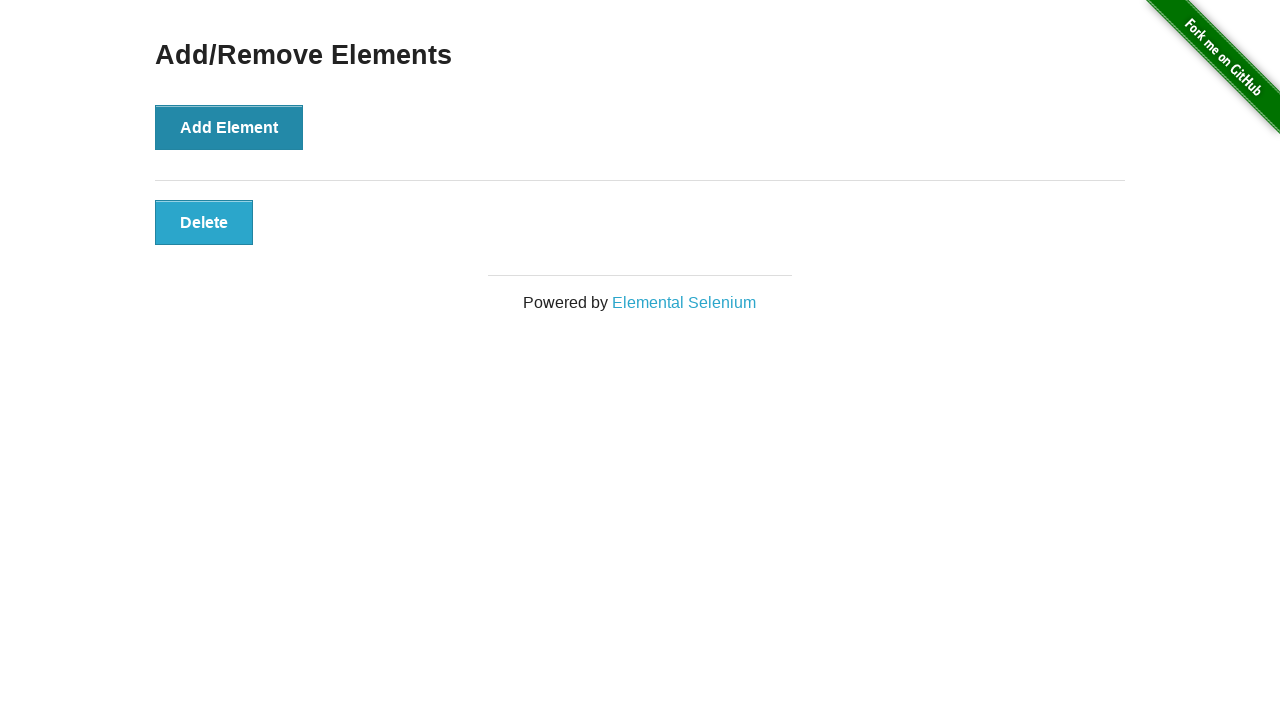

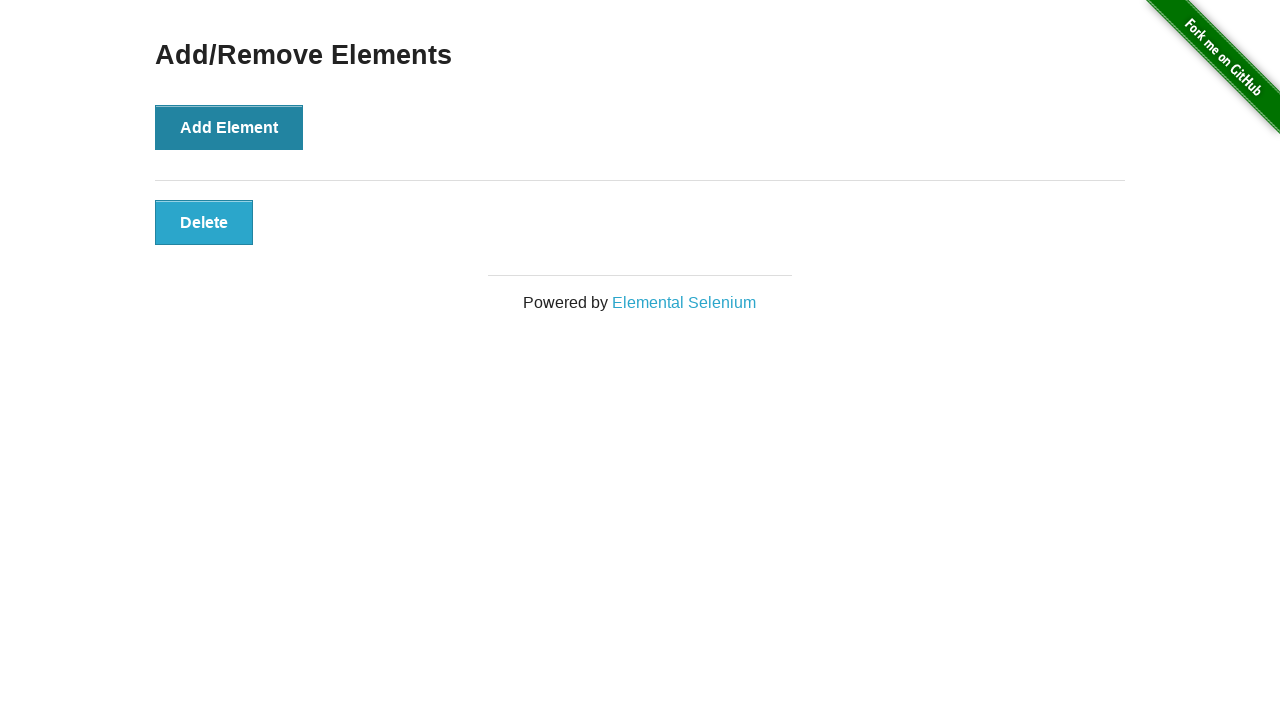